Tests Playwright custom pseudo classes and locator filtering by navigating to HTML Elements card, clicking Register button, and demonstrating various locator filtering techniques

Starting URL: https://www.techglobal-training.com/frontend

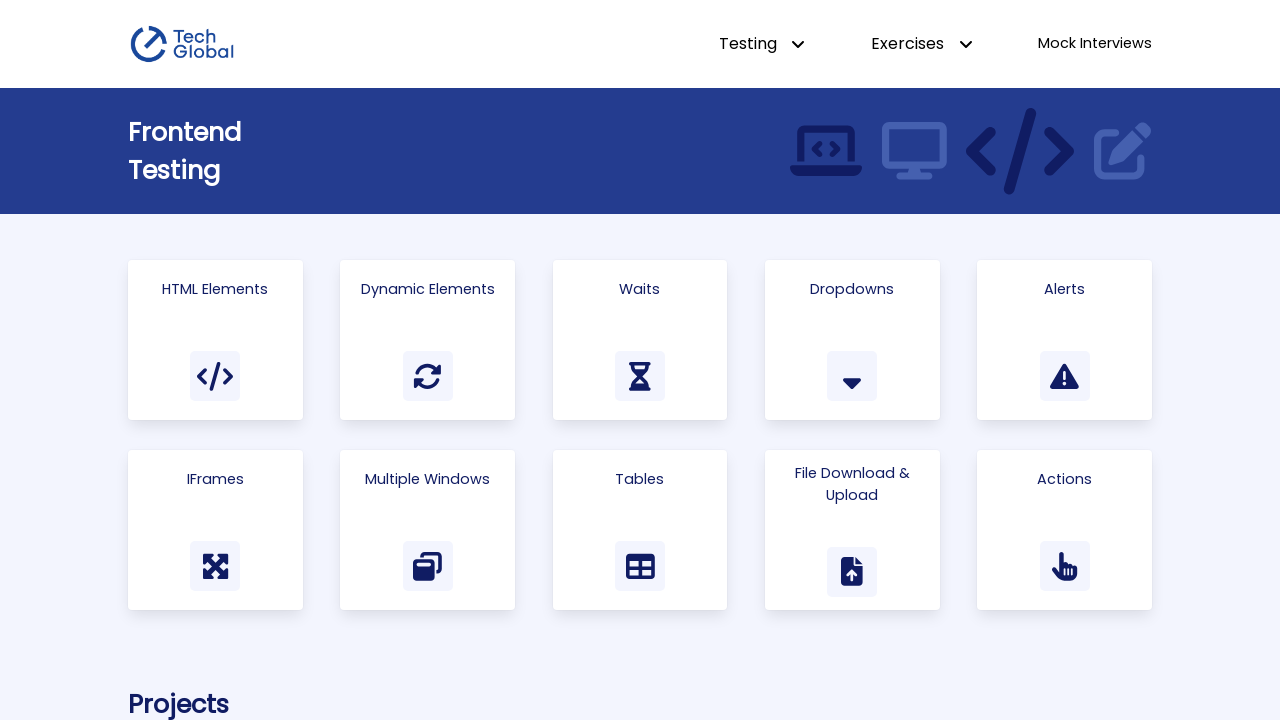

Located all cards on the page
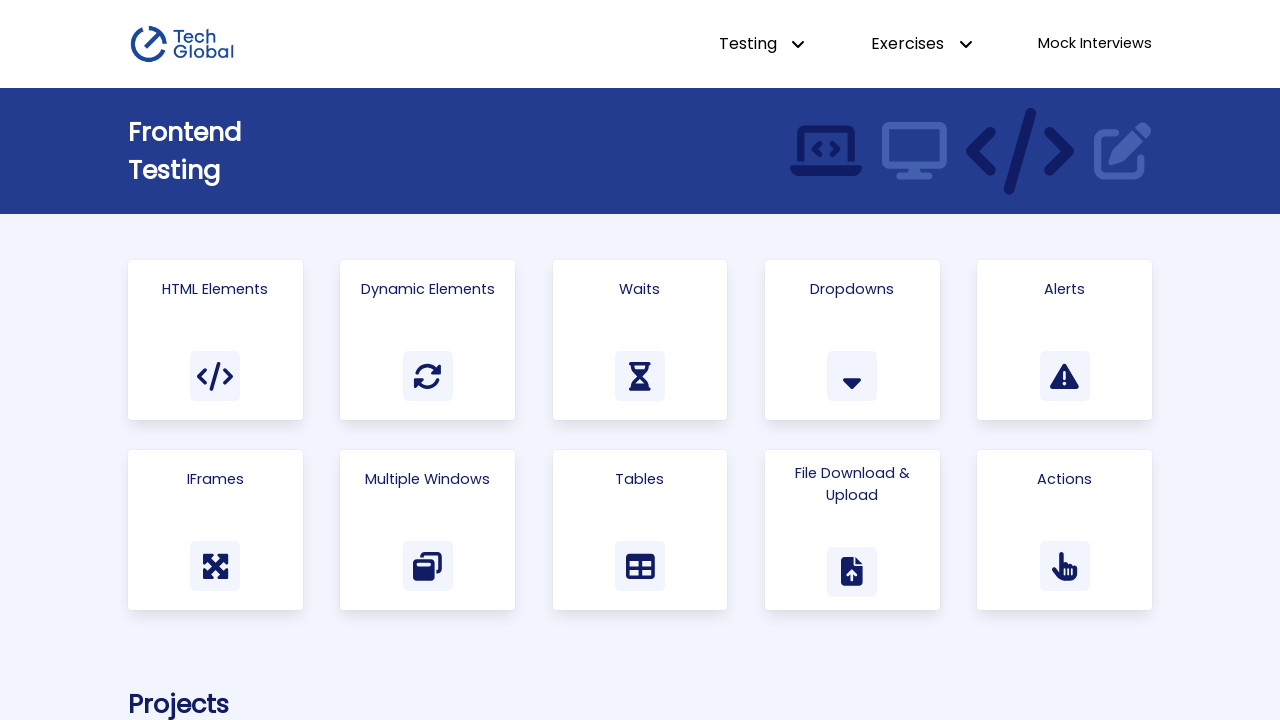

Clicked on HTML Elements card at (215, 289) on .card >> :has-text("HTML Elements")
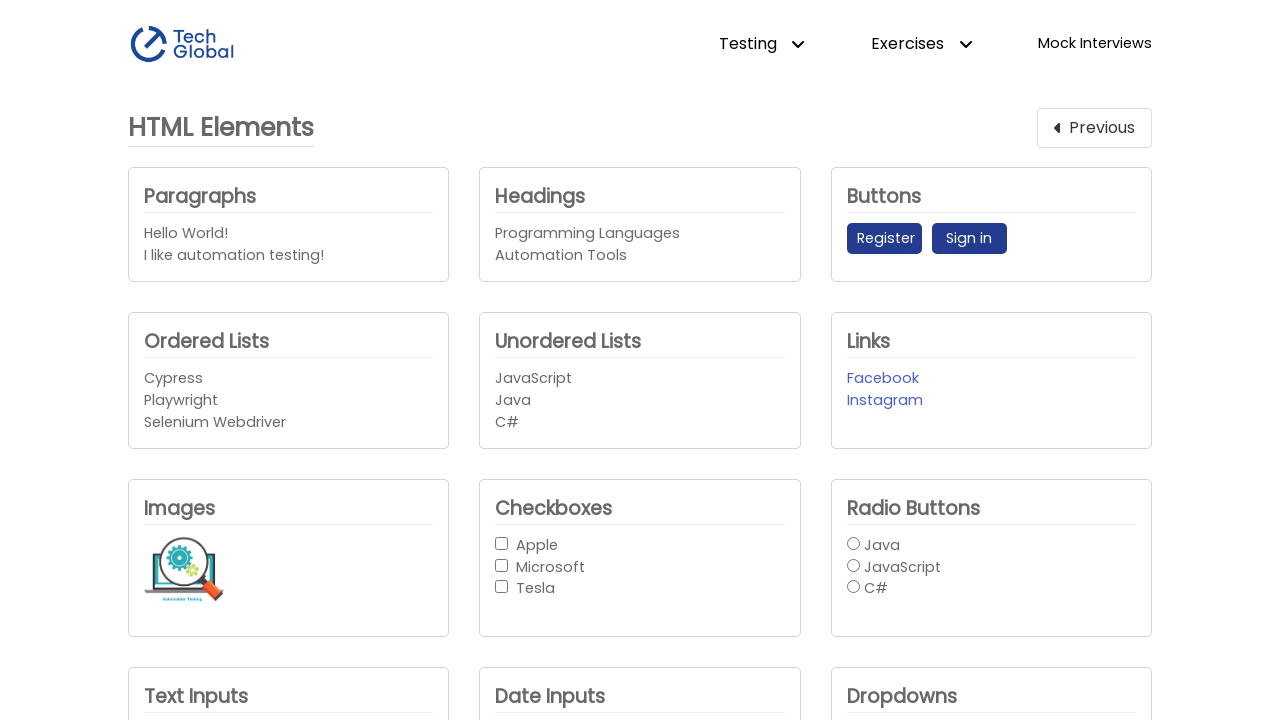

Clicked Register button at (884, 239) on button:has-text("Register")
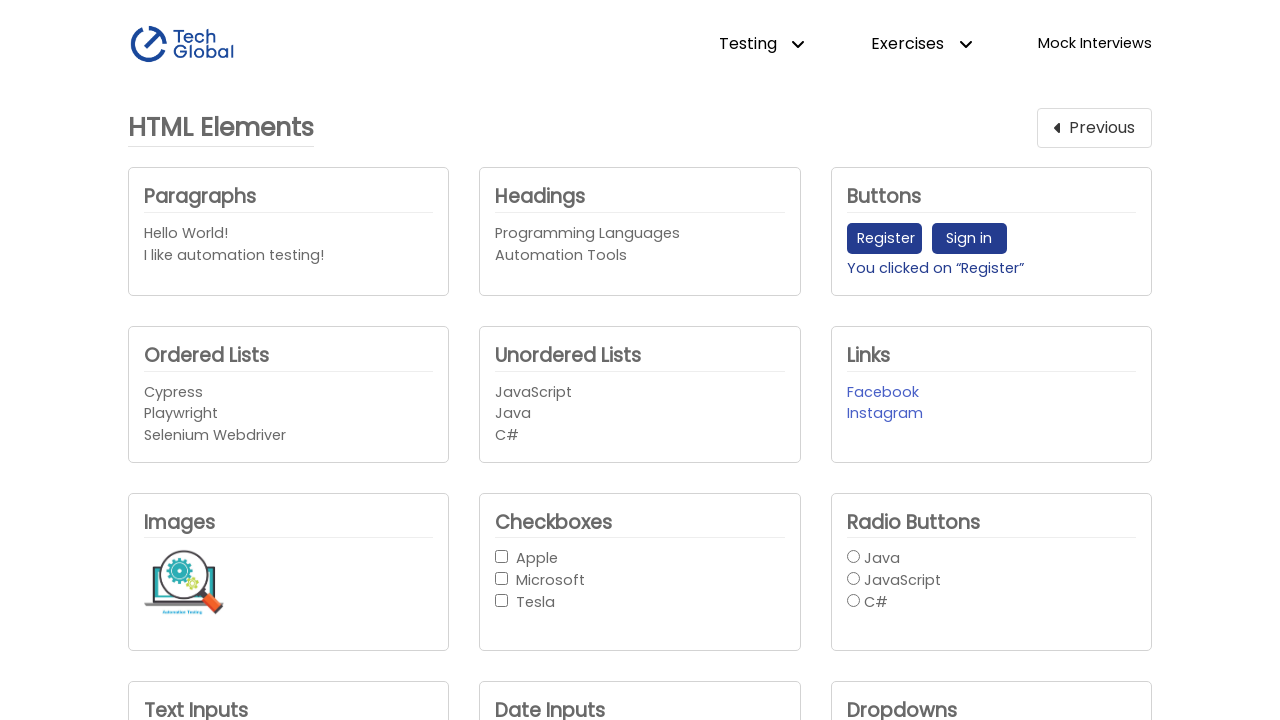

Sign in button became visible
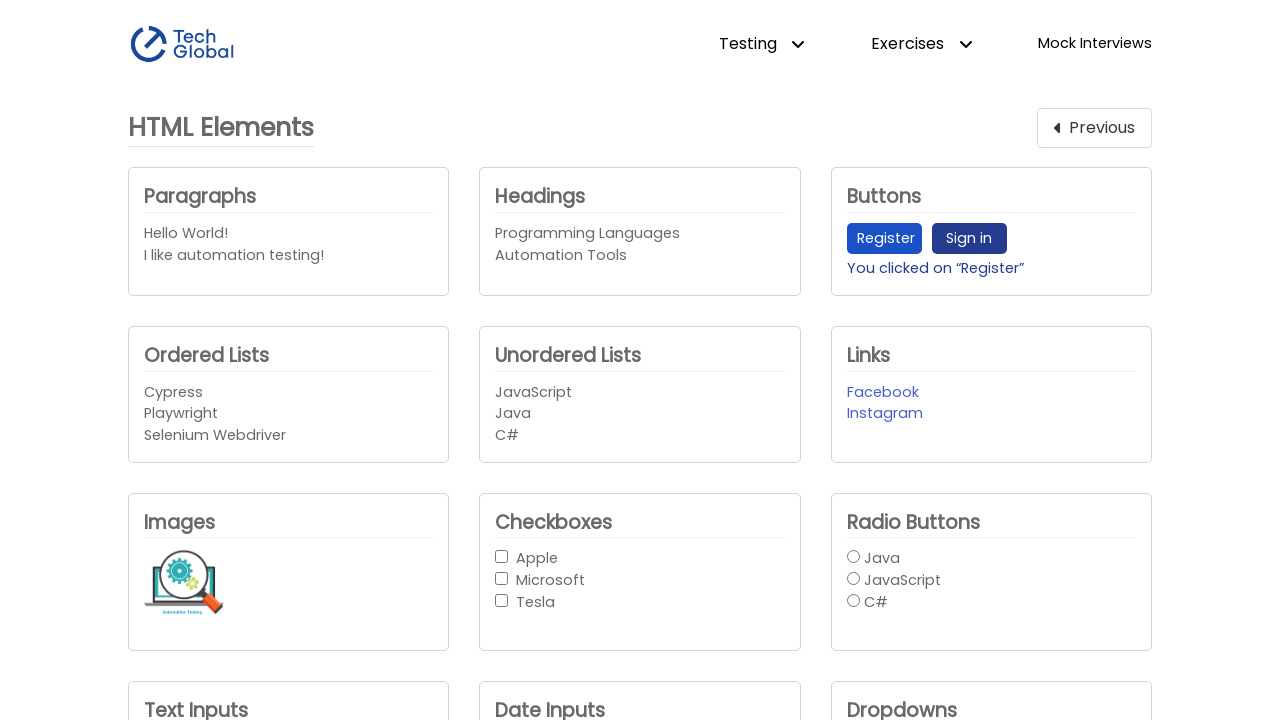

Counted 3 div elements in radio button group
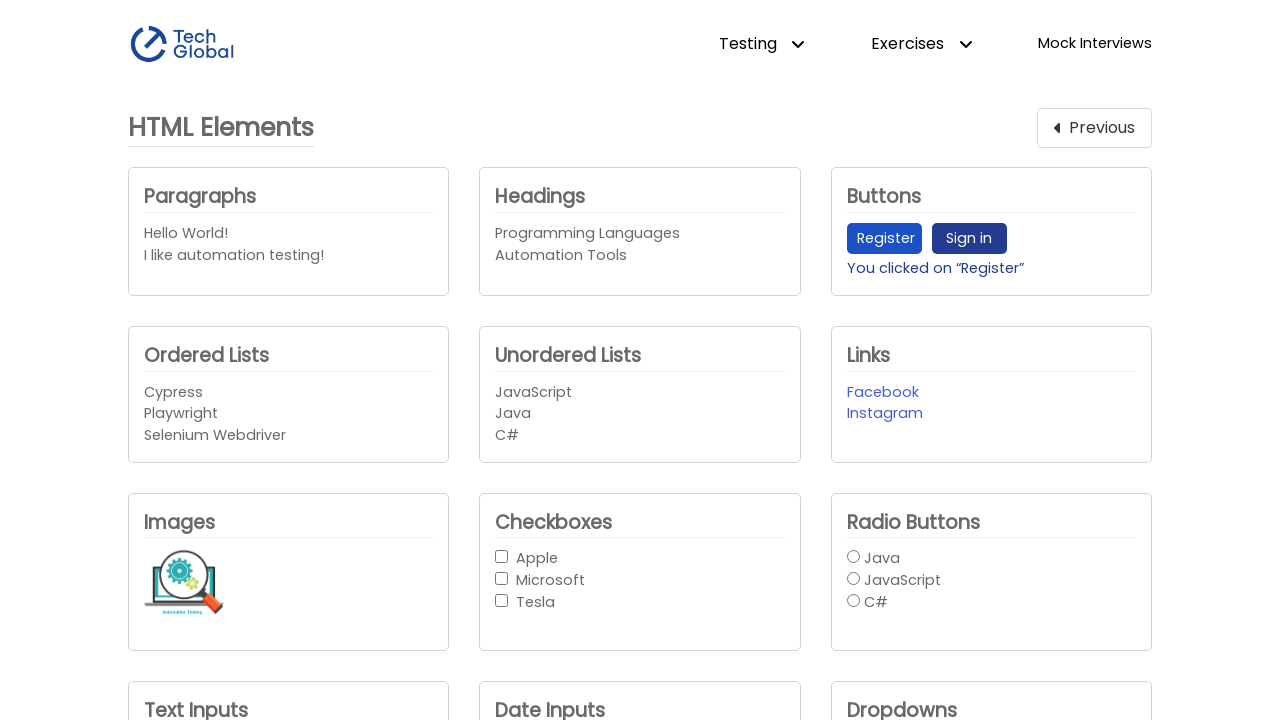

Located Java radio button
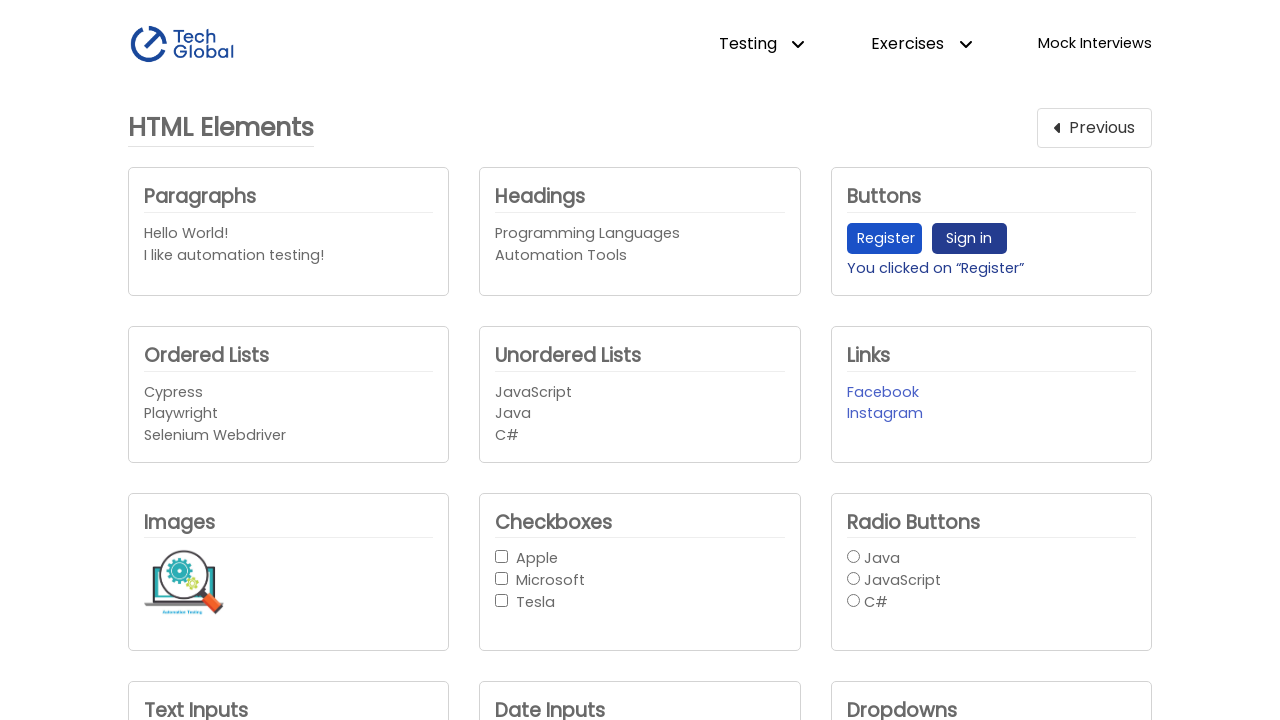

Filtered parent divs containing Java radio button
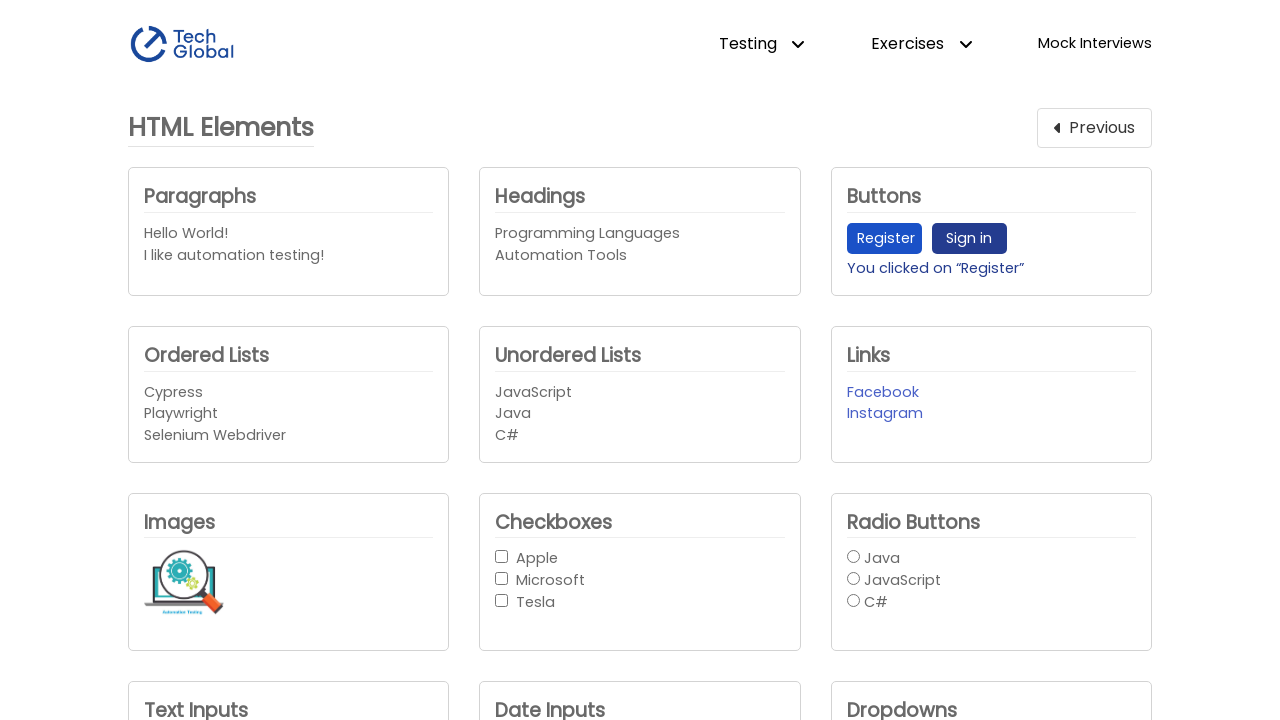

Filtered parent divs NOT containing Java radio button
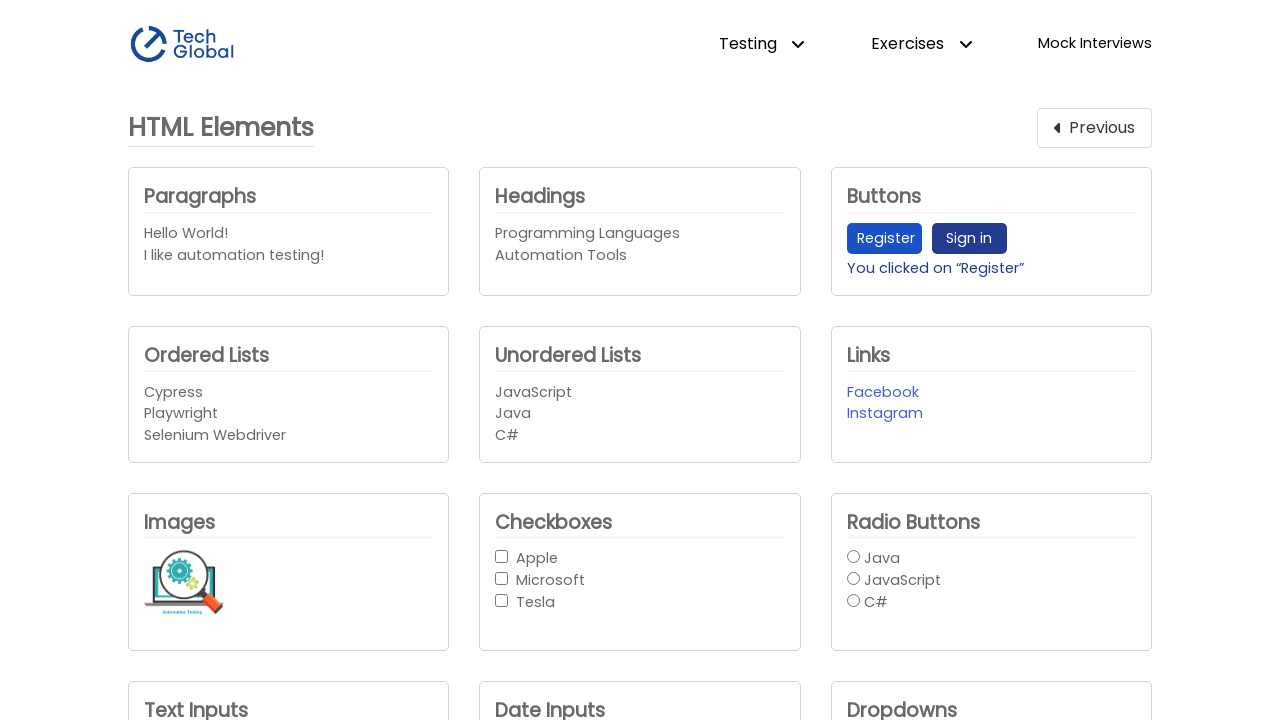

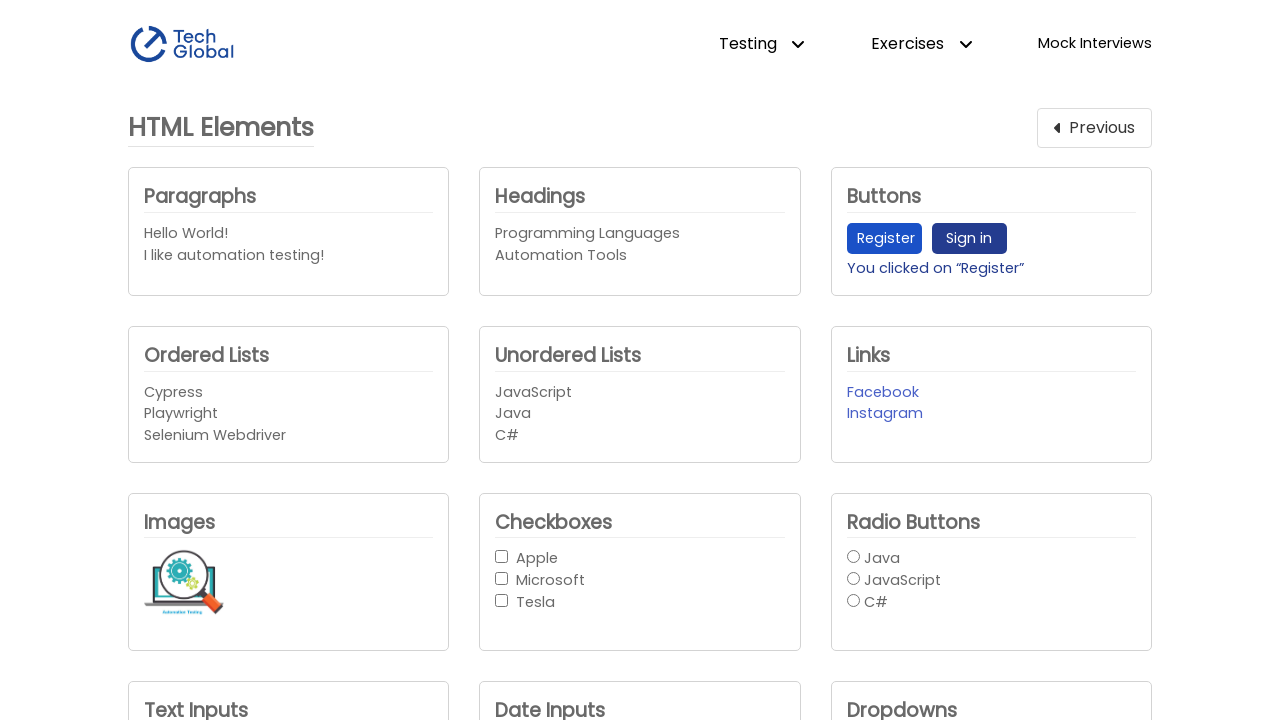